Sets the browser viewport size to 1850x1080 and navigates to the practice page to verify the page displays correctly at that resolution.

Starting URL: https://practice.cydeo.com/

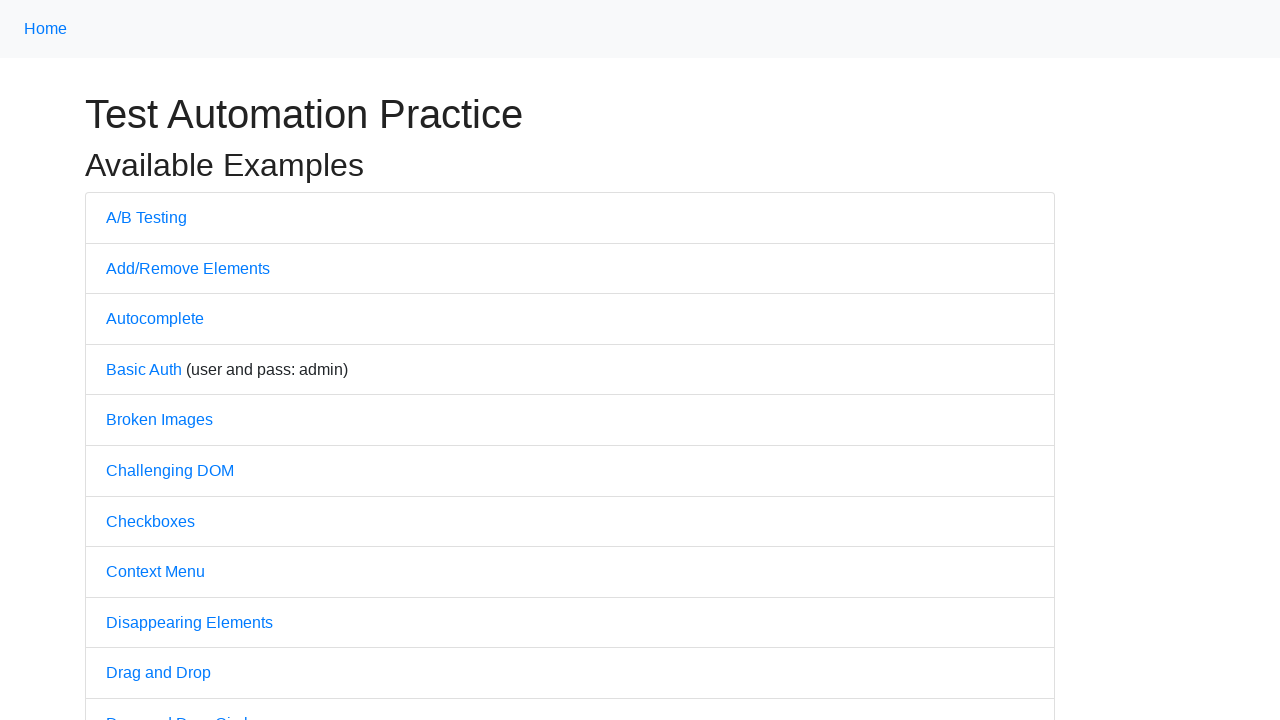

Set viewport size to 1850x1080
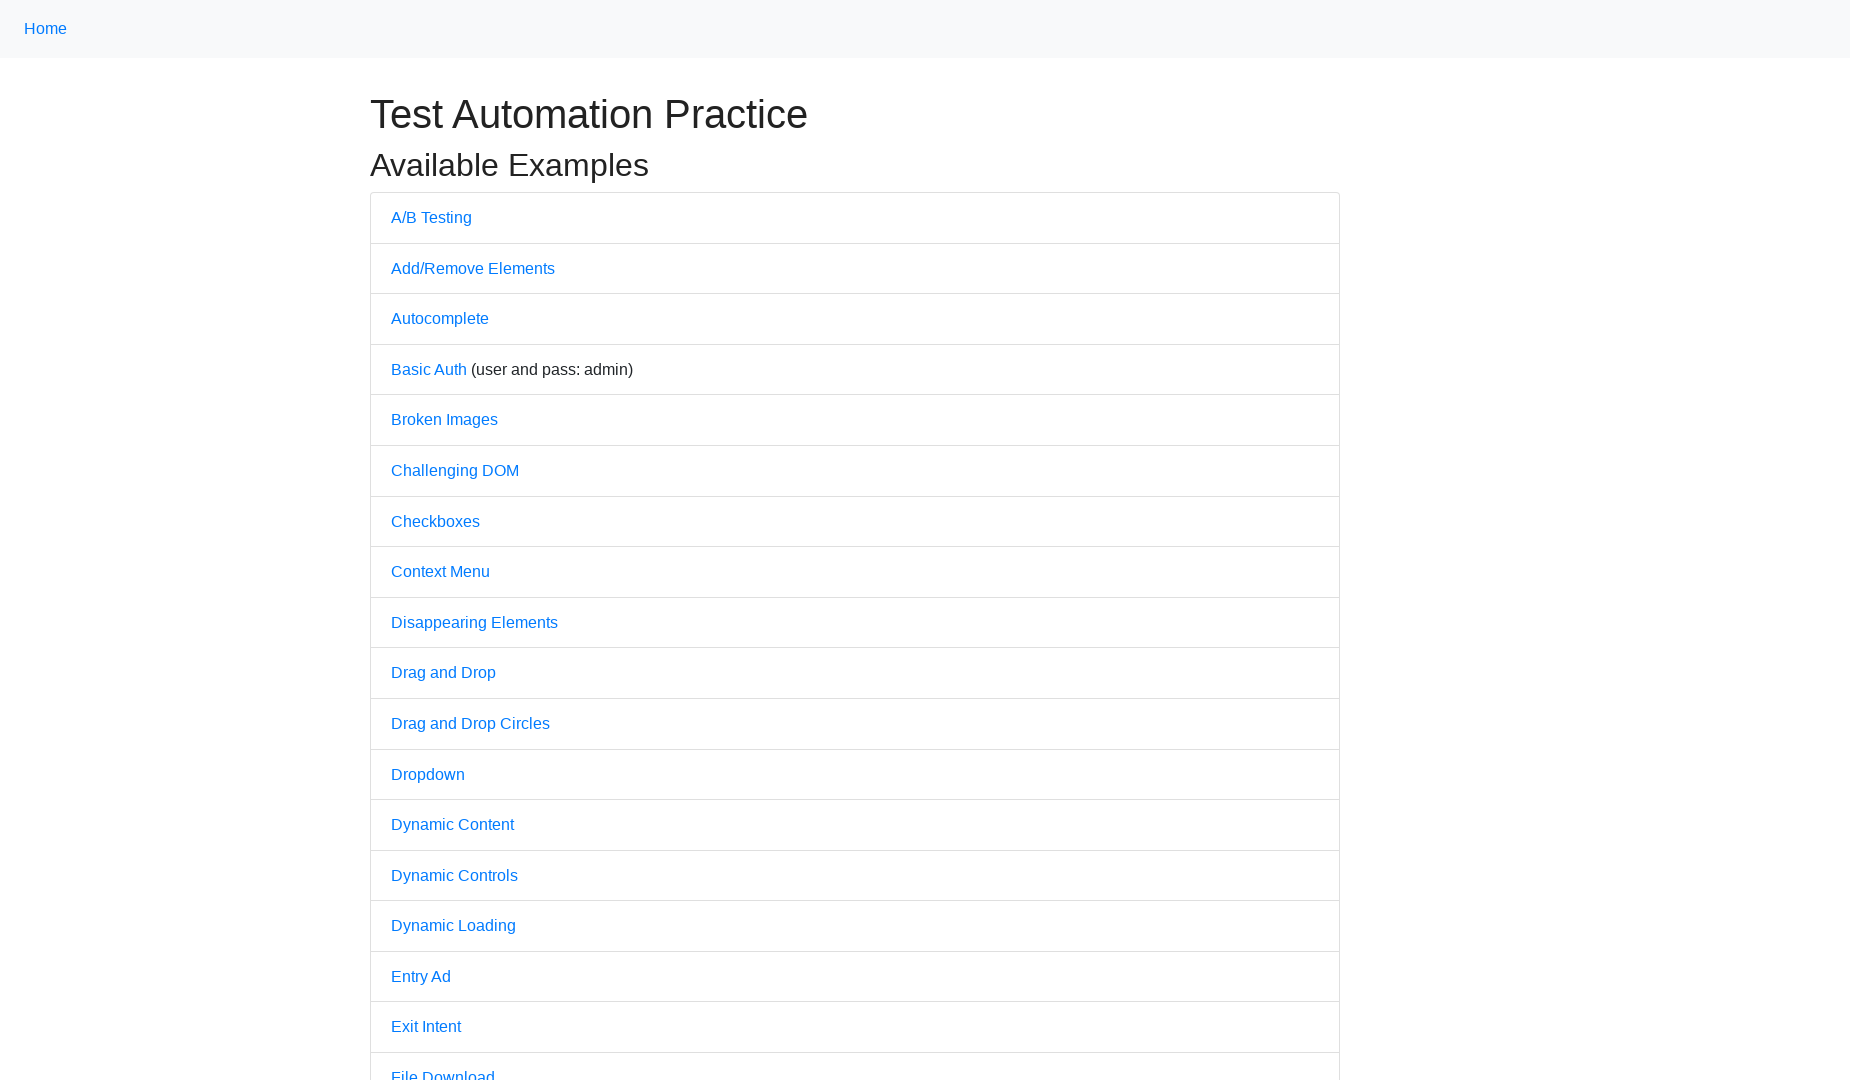

Reloaded page to display at new viewport size
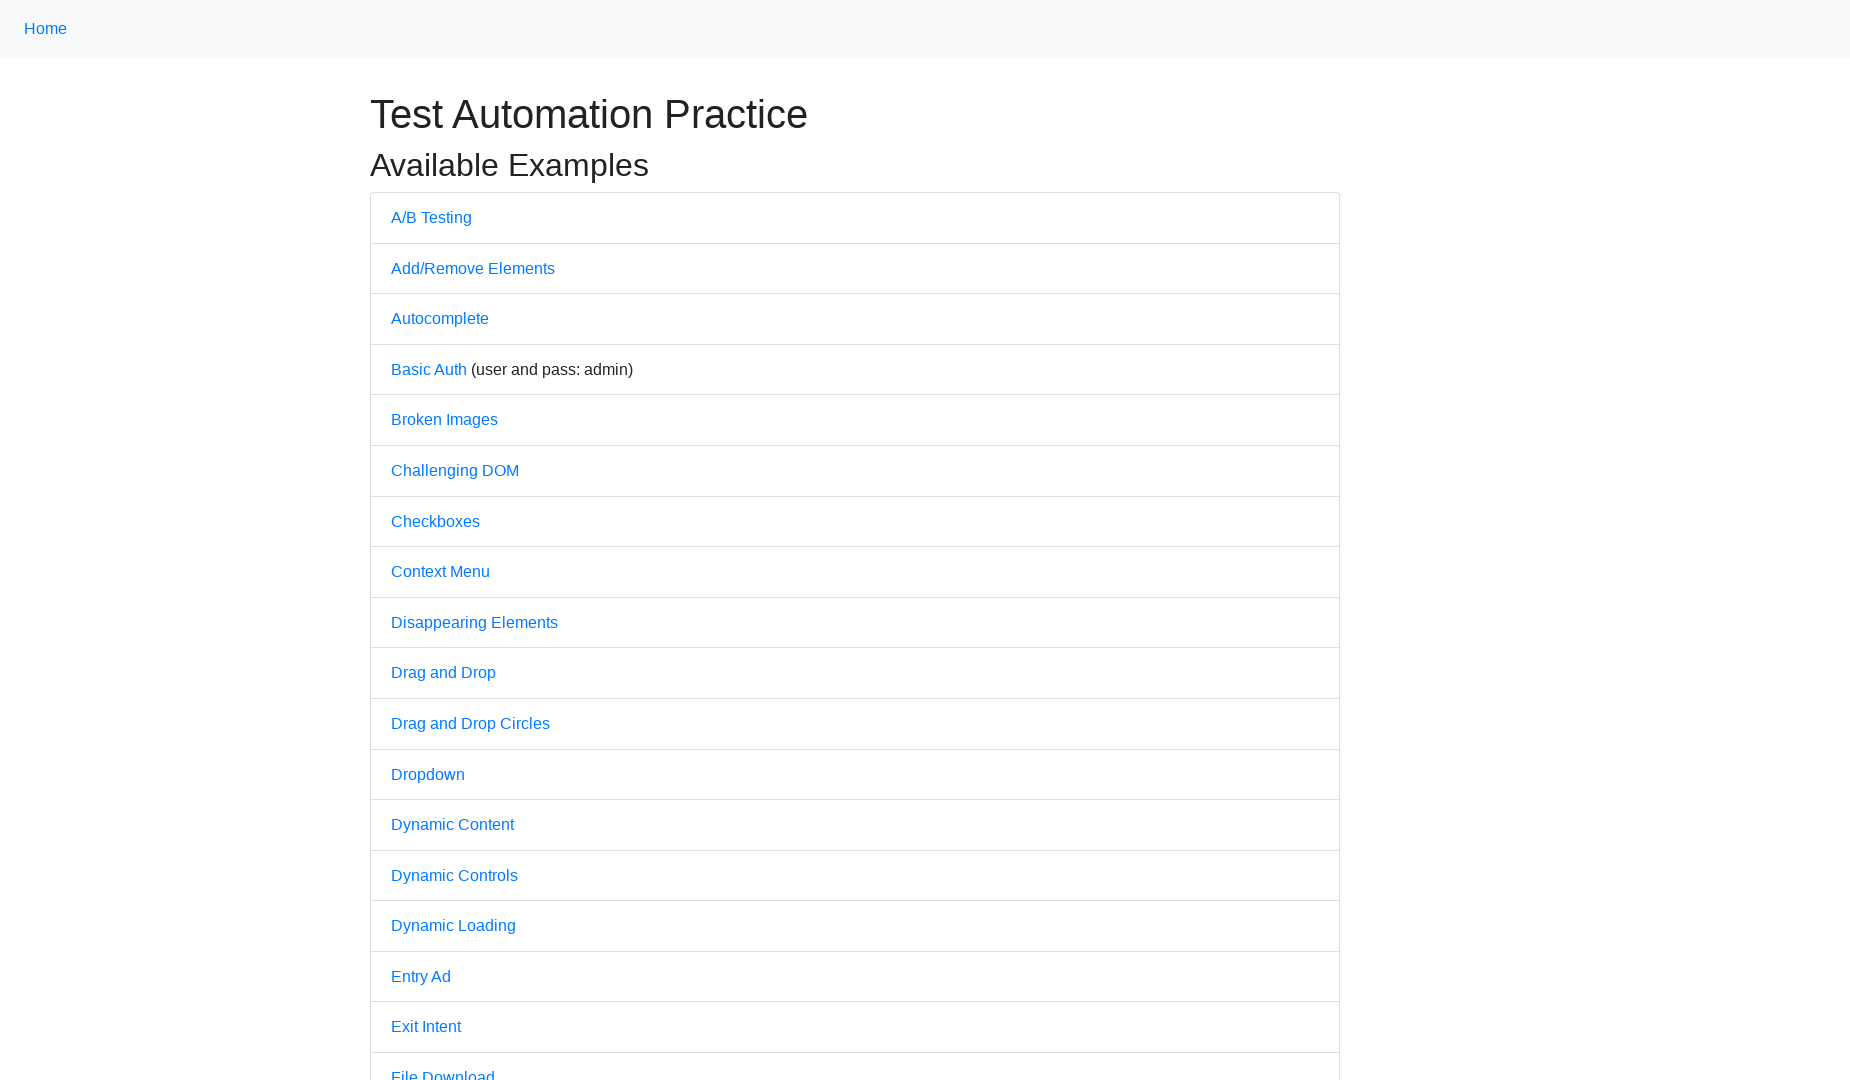

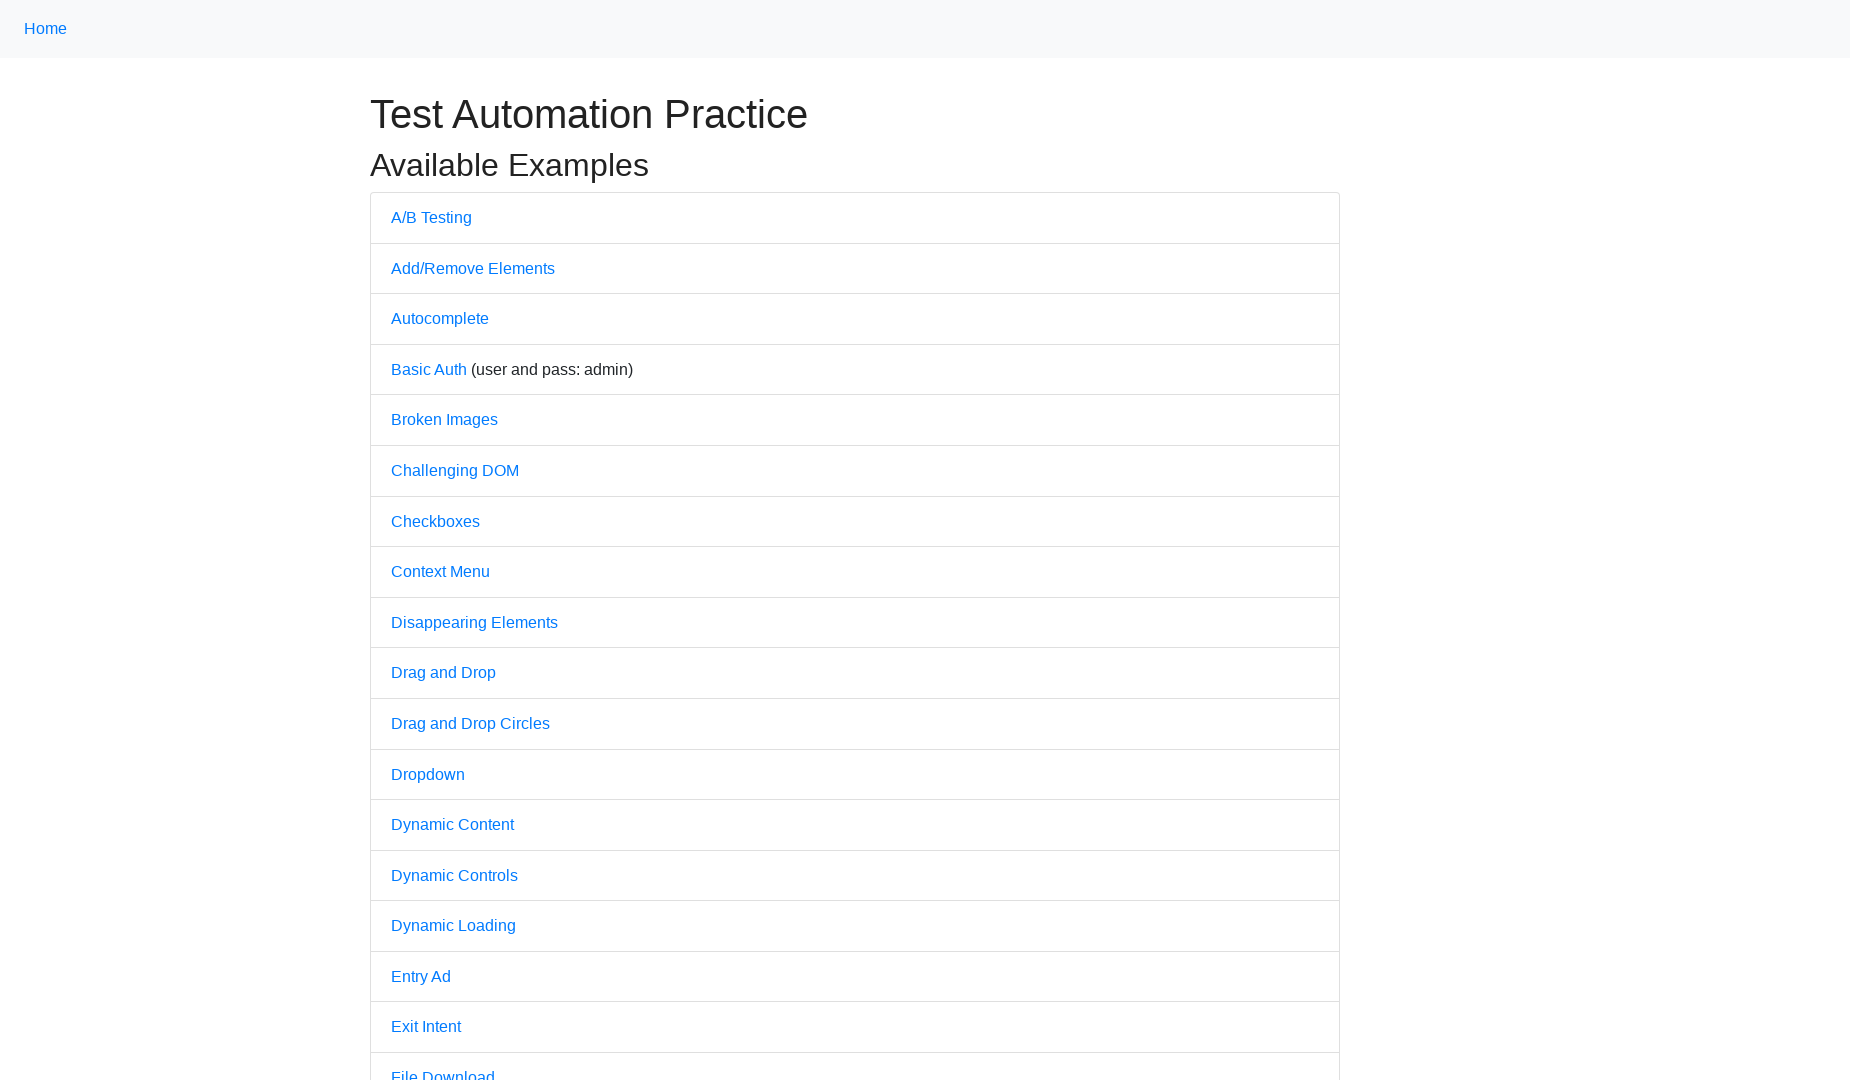